Opens the OTUS website, maximizes the browser window, and retrieves the page title

Starting URL: http://www.otus.ru/

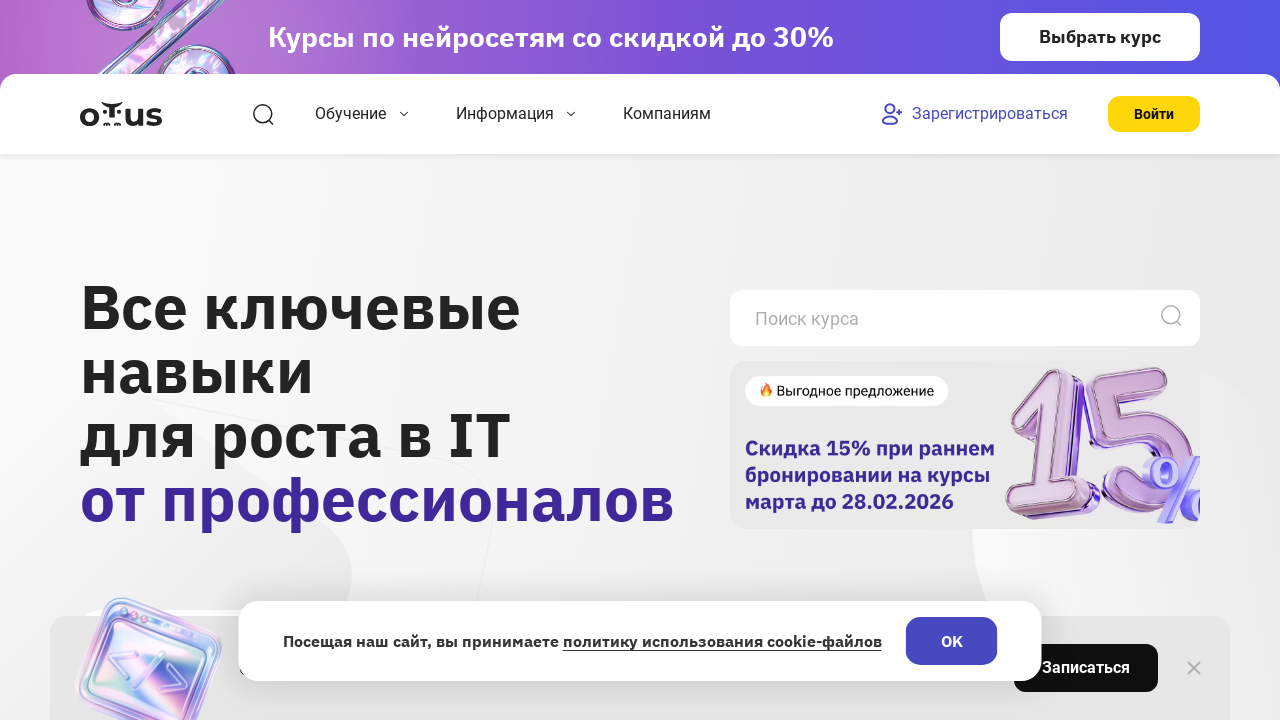

Waited for page to reach networkidle state
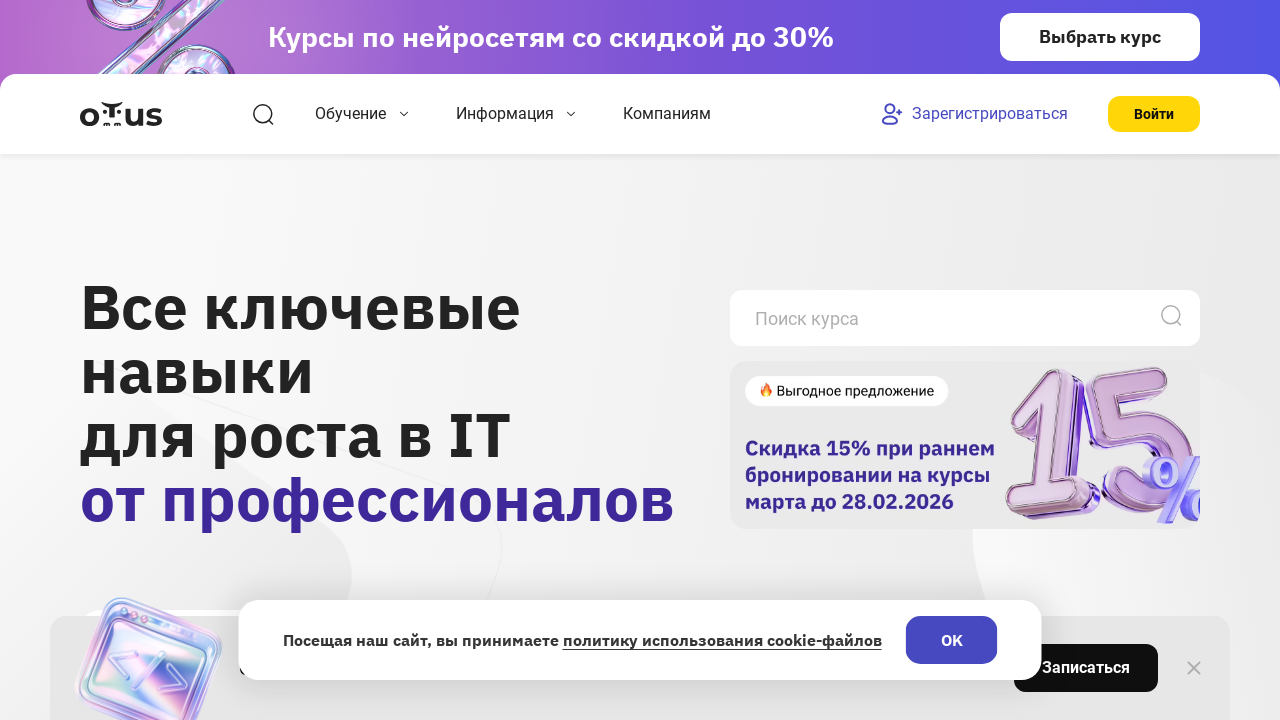

Retrieved page title: OTUS - Онлайн-образование
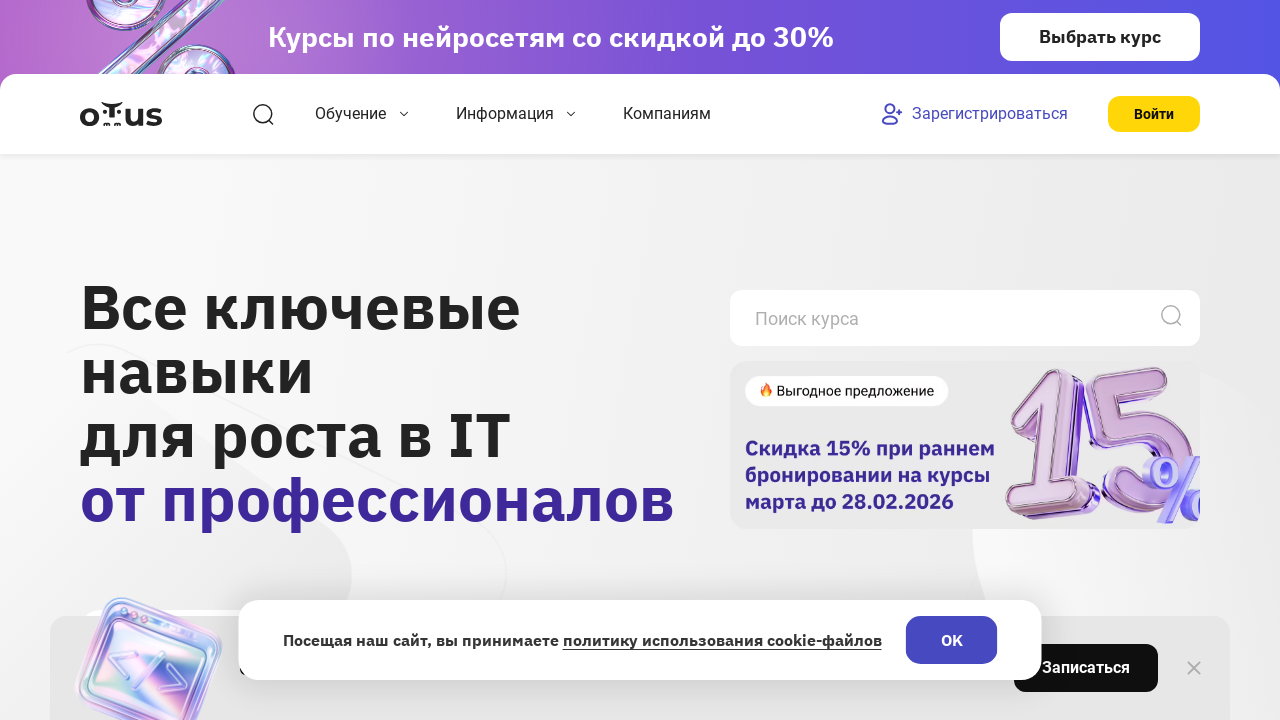

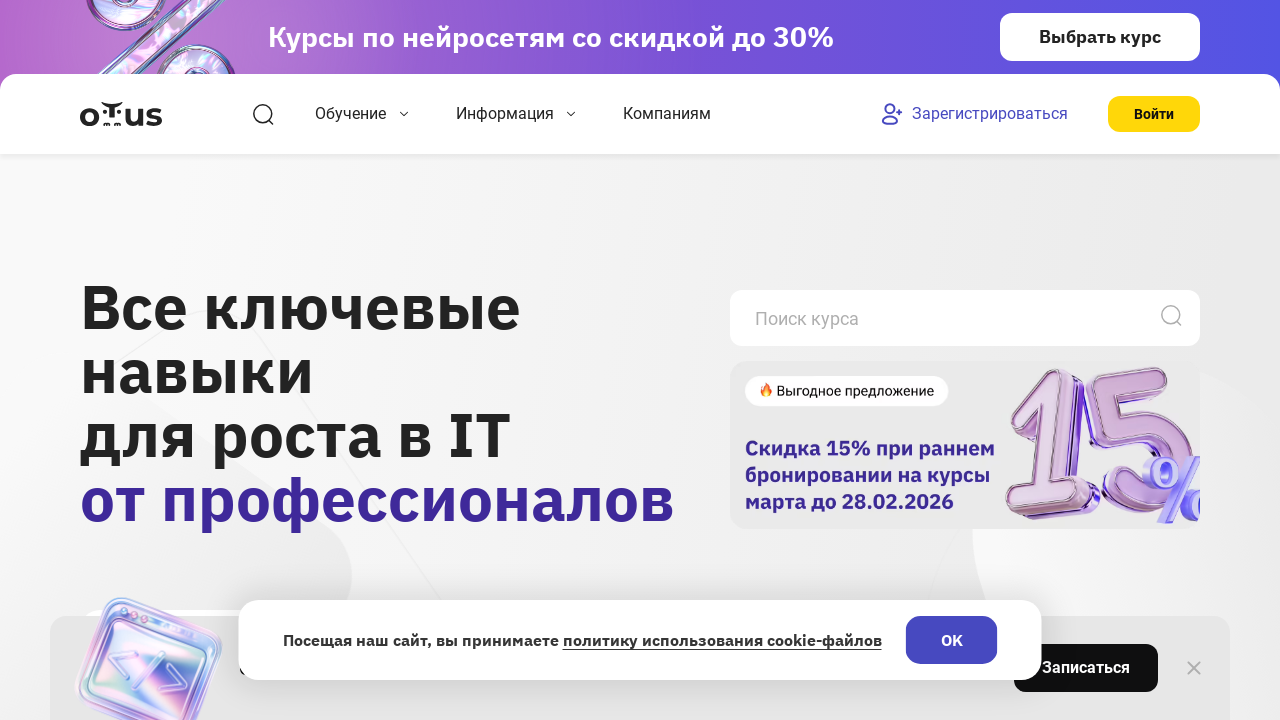